Navigates to a football statistics website, clicks the "All matches" button, and selects Italy from a country dropdown to filter match data

Starting URL: https://www.adamchoi.co.uk/overs/detailed

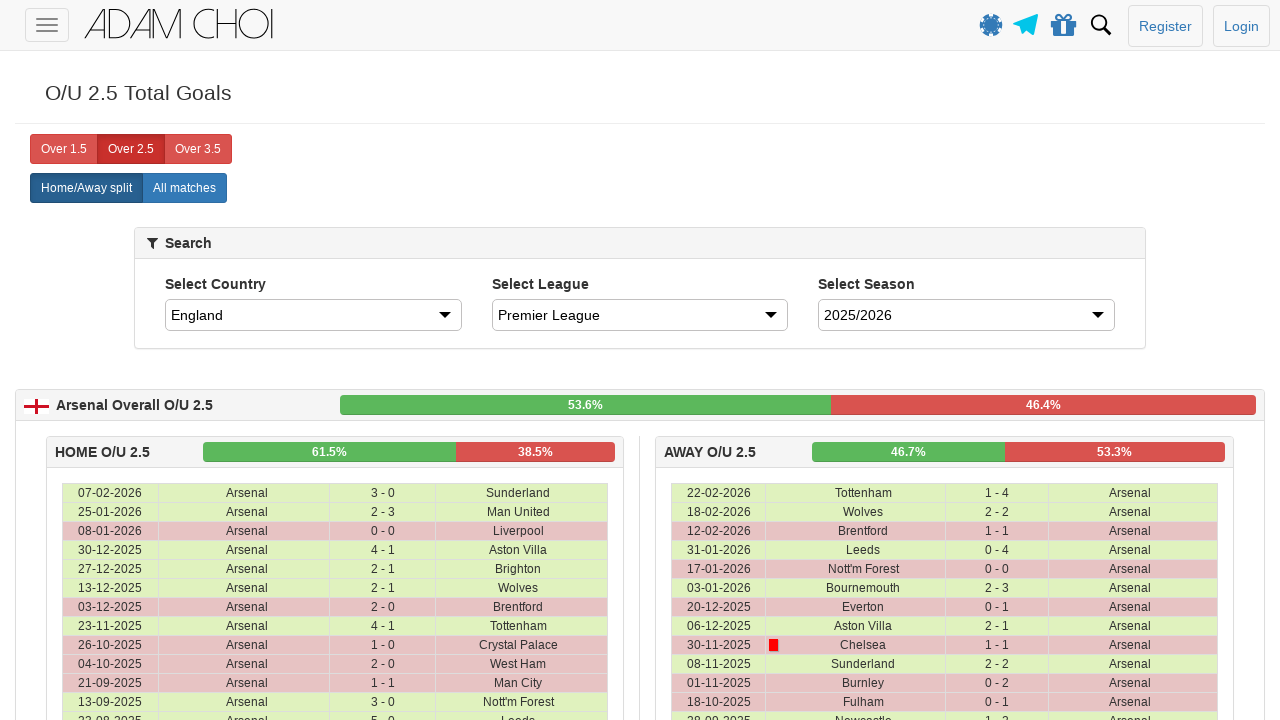

Clicked the 'All matches' button at (184, 188) on xpath=//label[@analytics-event="All matches"]
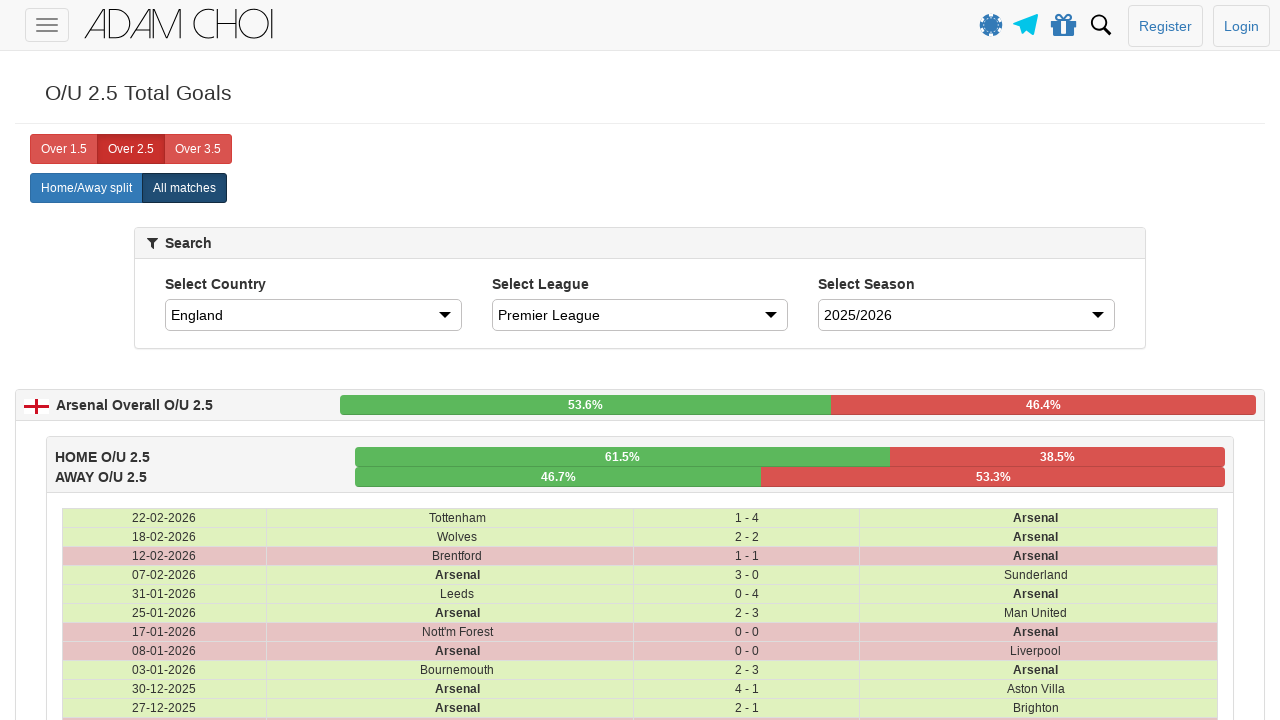

Selected Italy from the country dropdown on #country
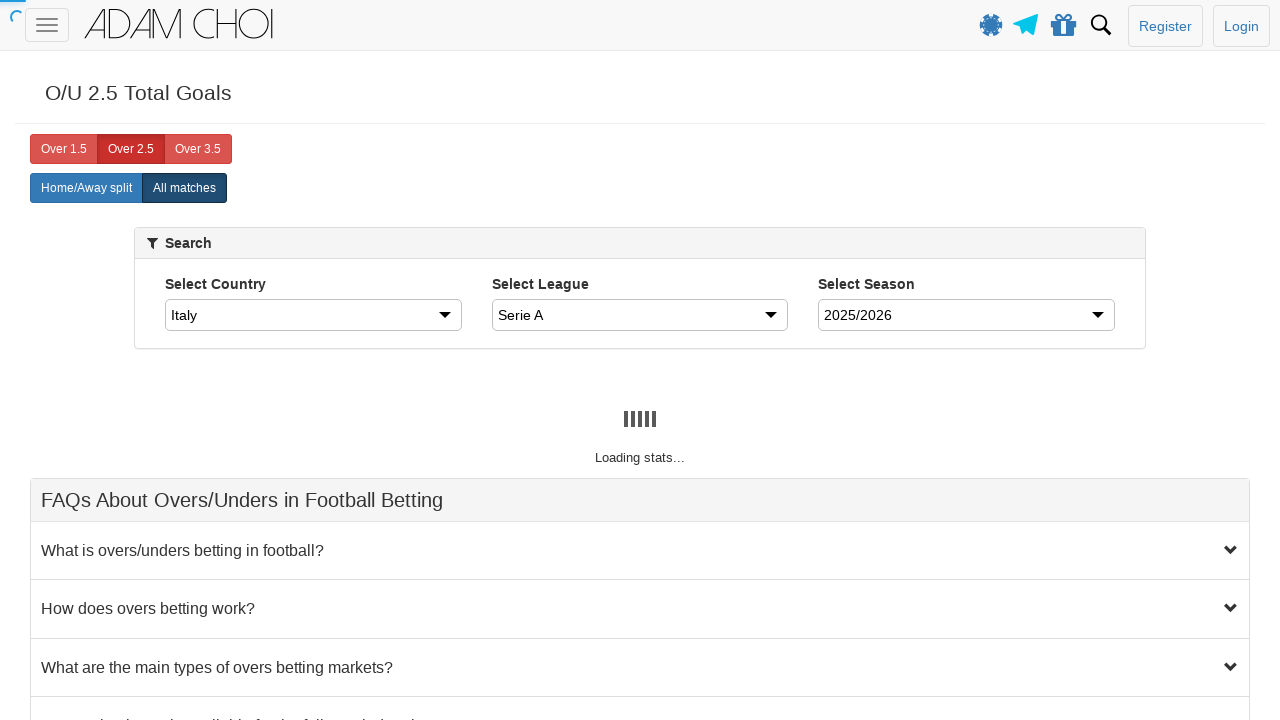

Match data table loaded
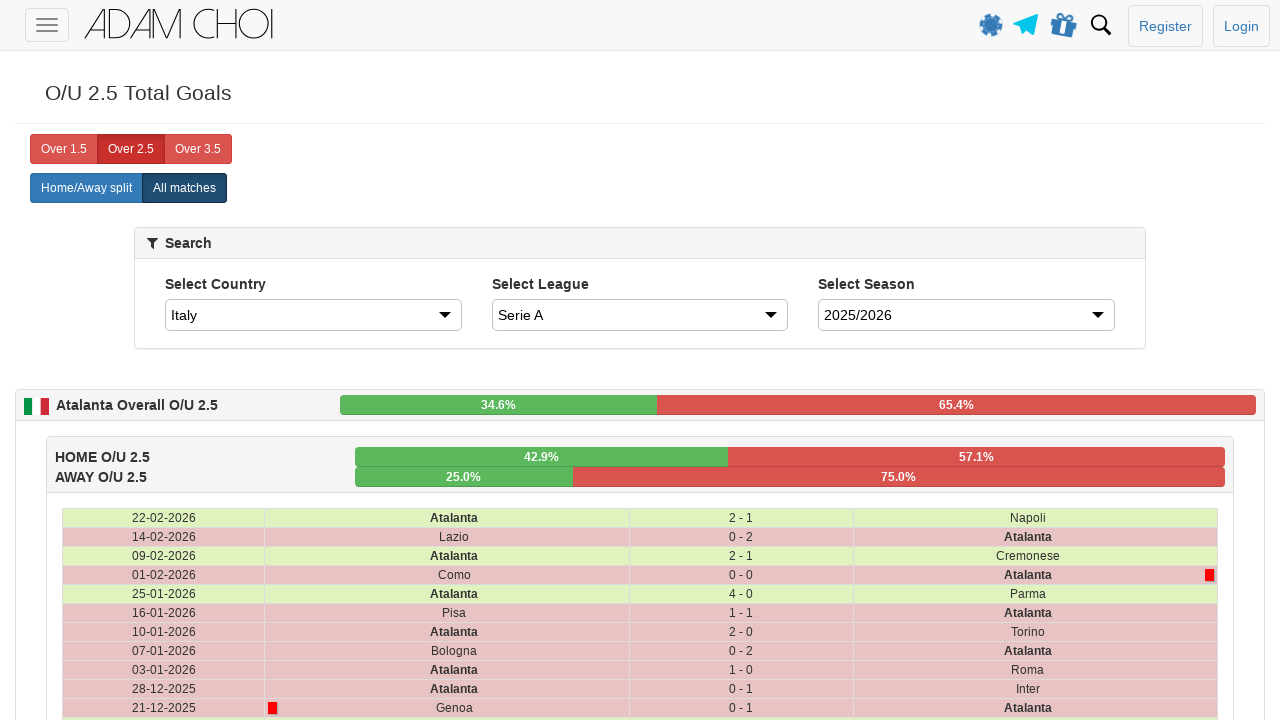

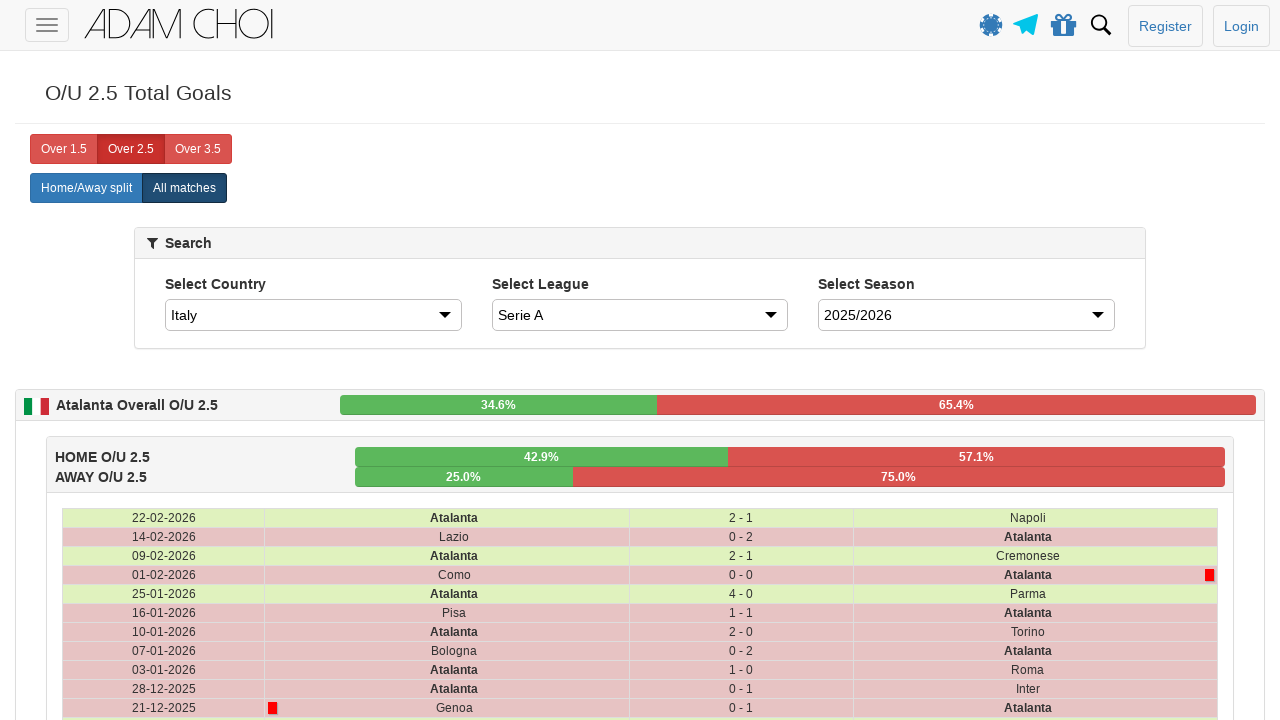